Tests JavaScript prompt alert handling by clicking a button to trigger a JS prompt, entering text into the prompt, and accepting it.

Starting URL: https://the-internet.herokuapp.com/javascript_alerts

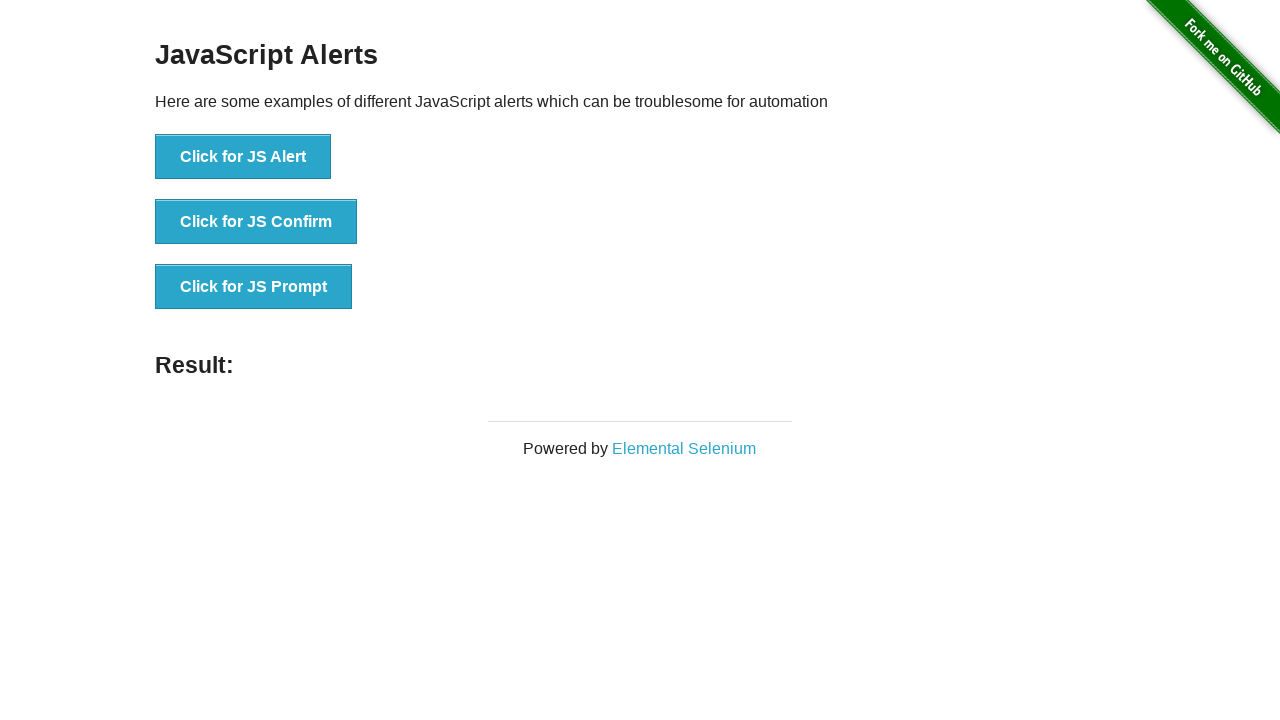

Set up dialog handler to accept JS prompt with text 'welcome'
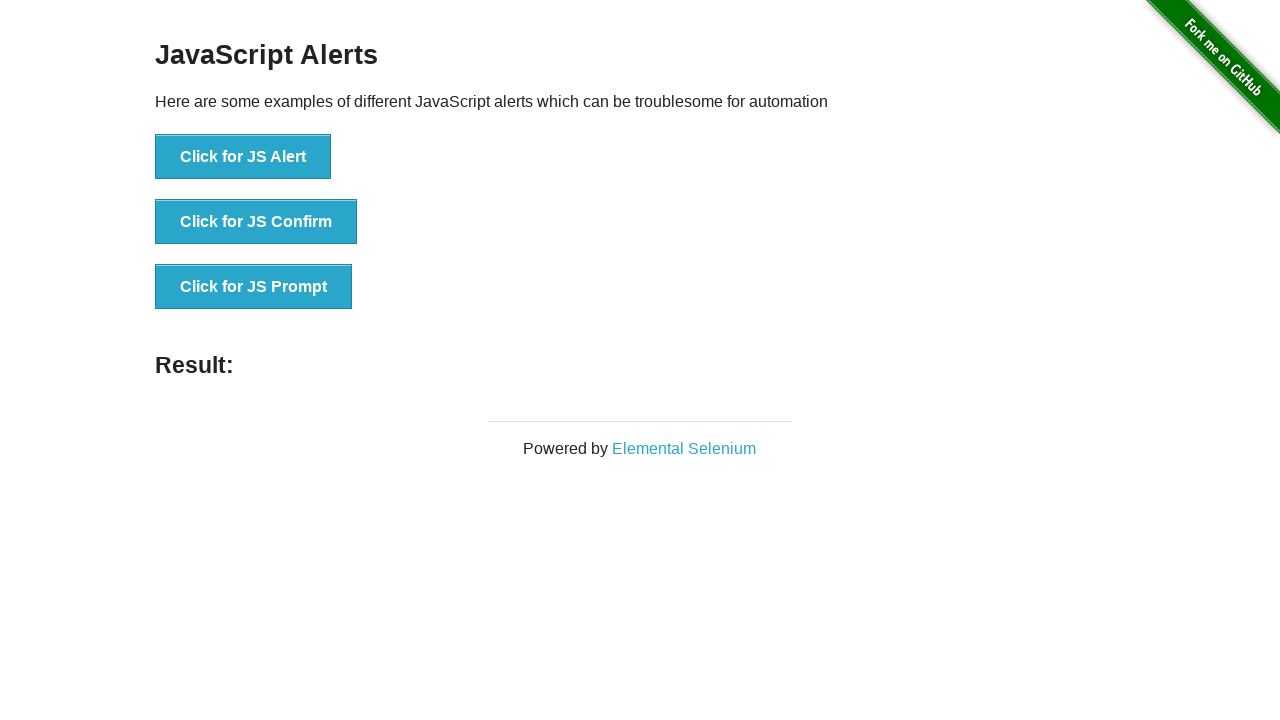

Clicked button to trigger JS prompt alert at (254, 287) on xpath=//button[normalize-space()='Click for JS Prompt']
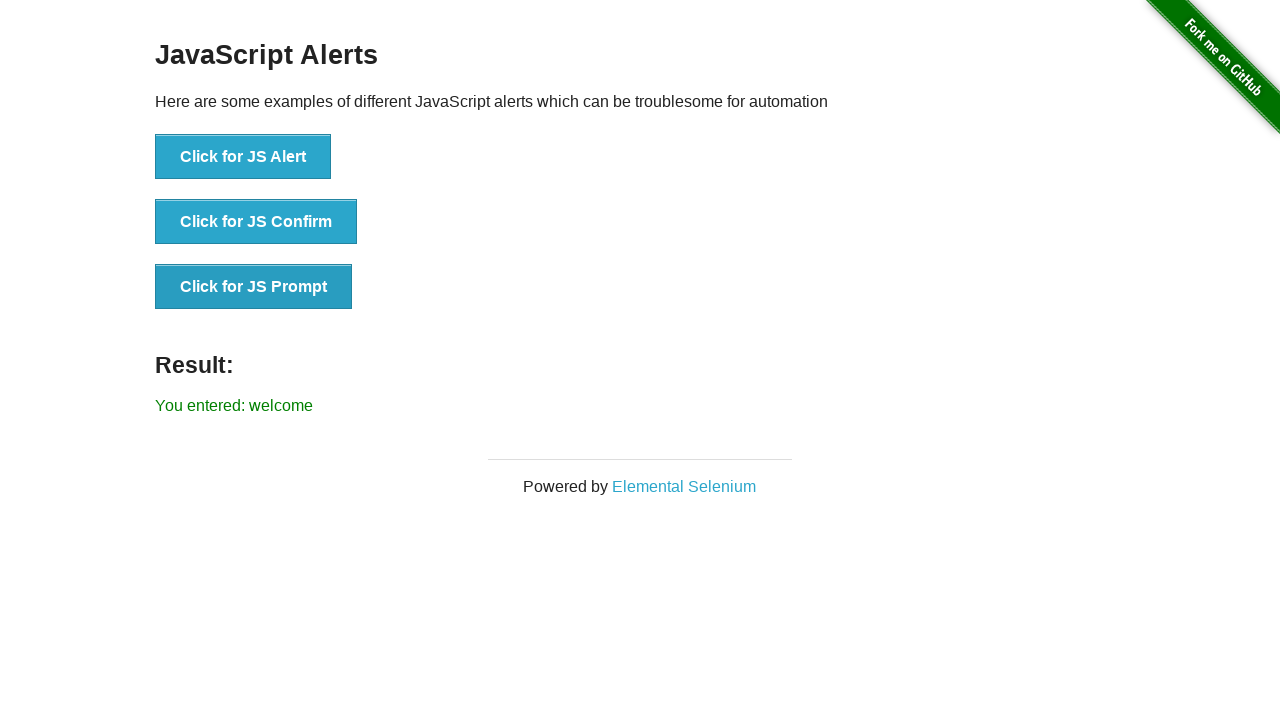

Prompt was accepted and result displayed on page
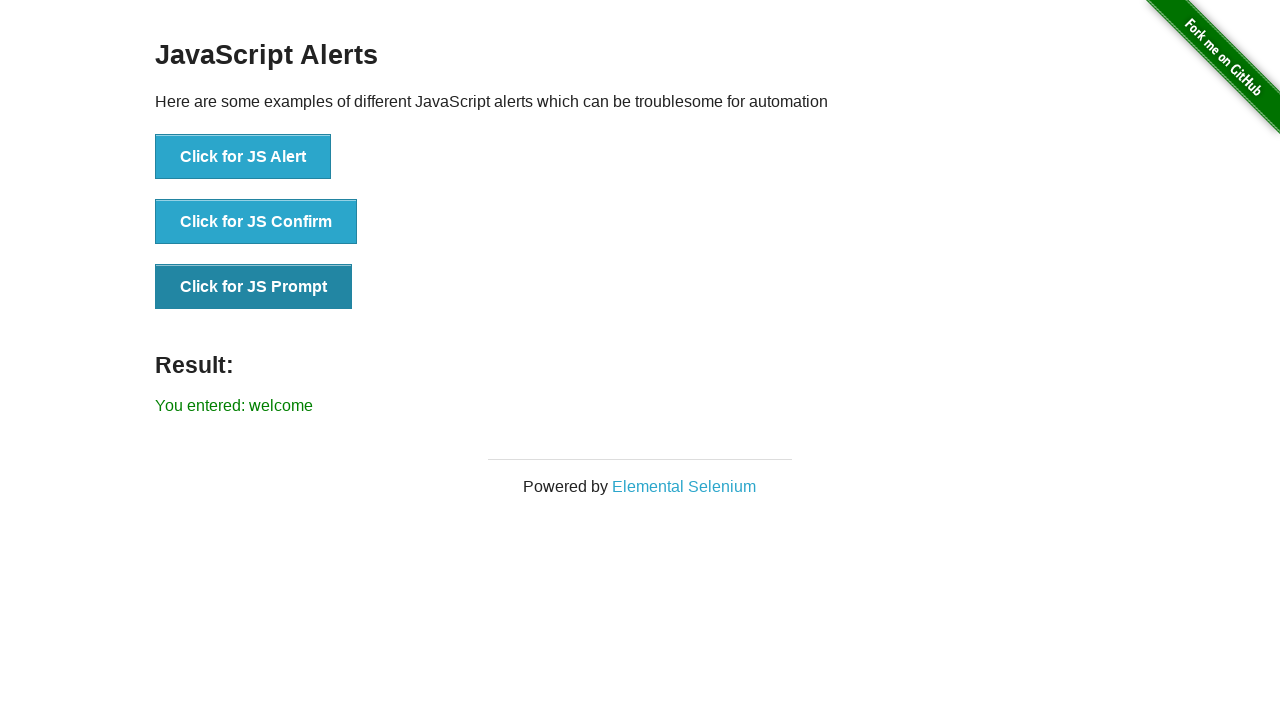

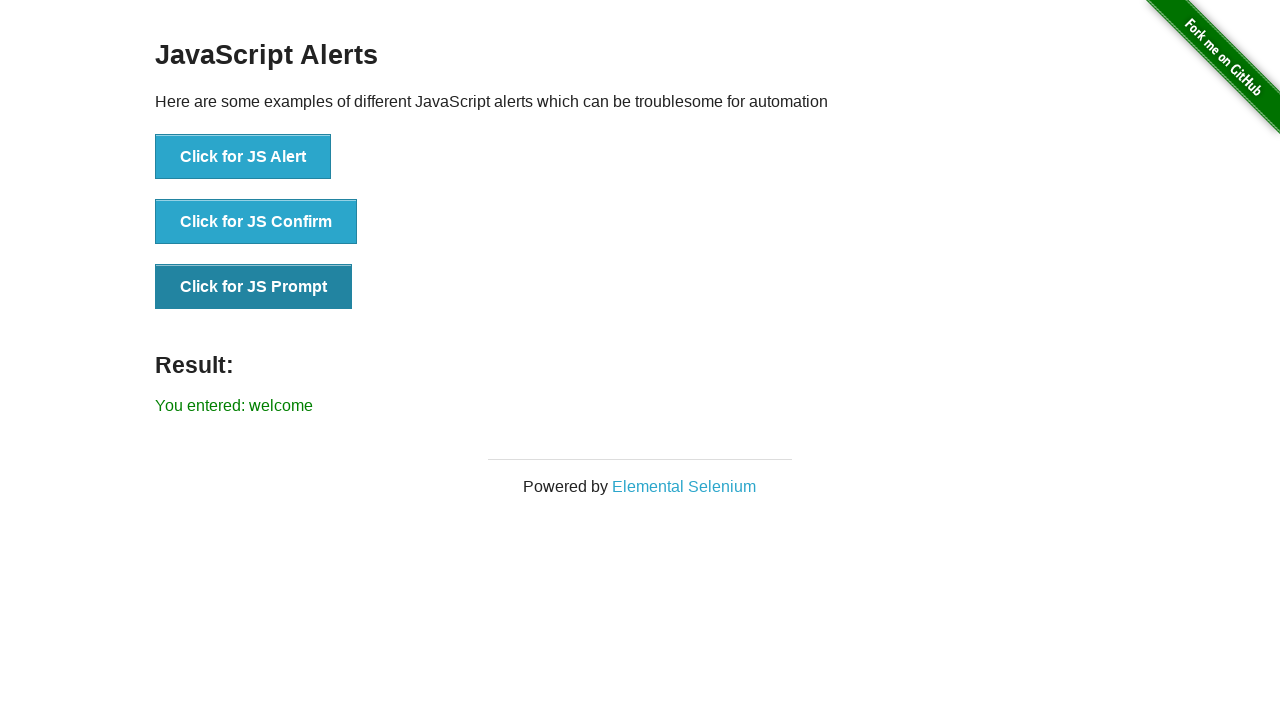